Tests a simple form by filling in first name, last name, city, and country fields using different element locator strategies, then submits the form

Starting URL: http://suninjuly.github.io/simple_form_find_task.html

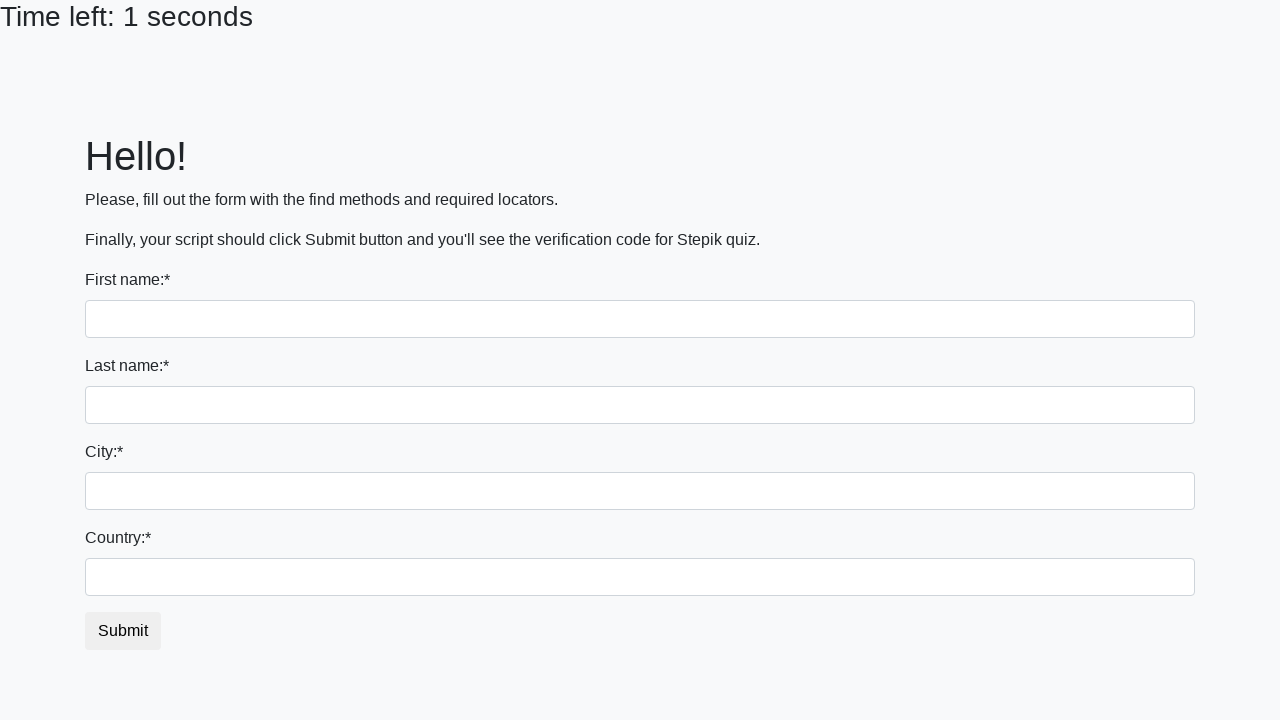

Filled first name field with 'Ivan' on input
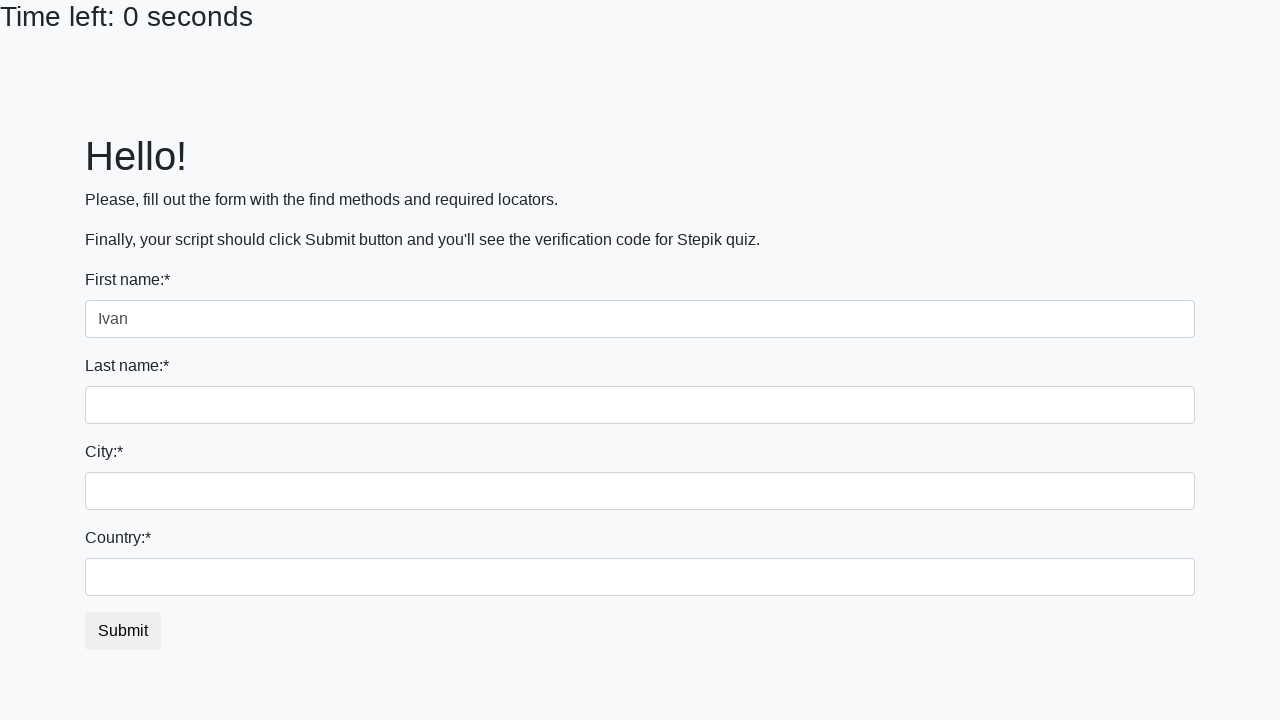

Filled last name field with 'Petrov' on input[name='last_name']
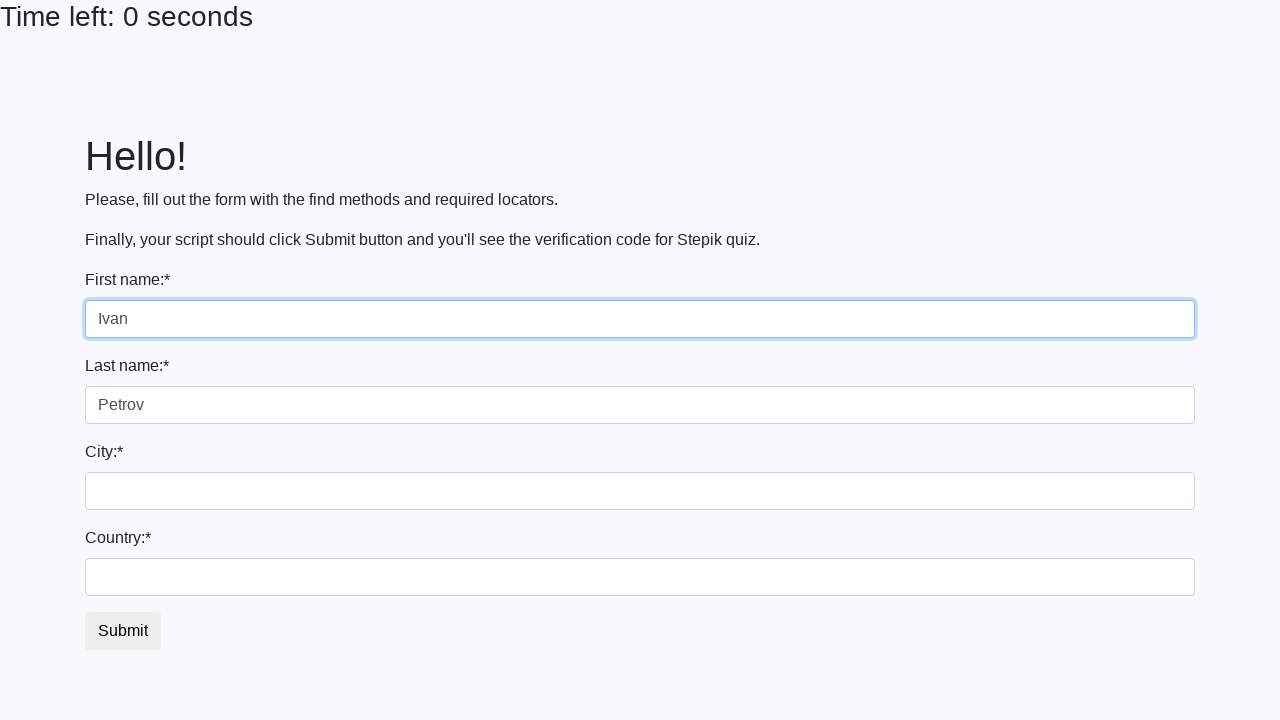

Filled city field with 'Smolensk' on .form-control.city
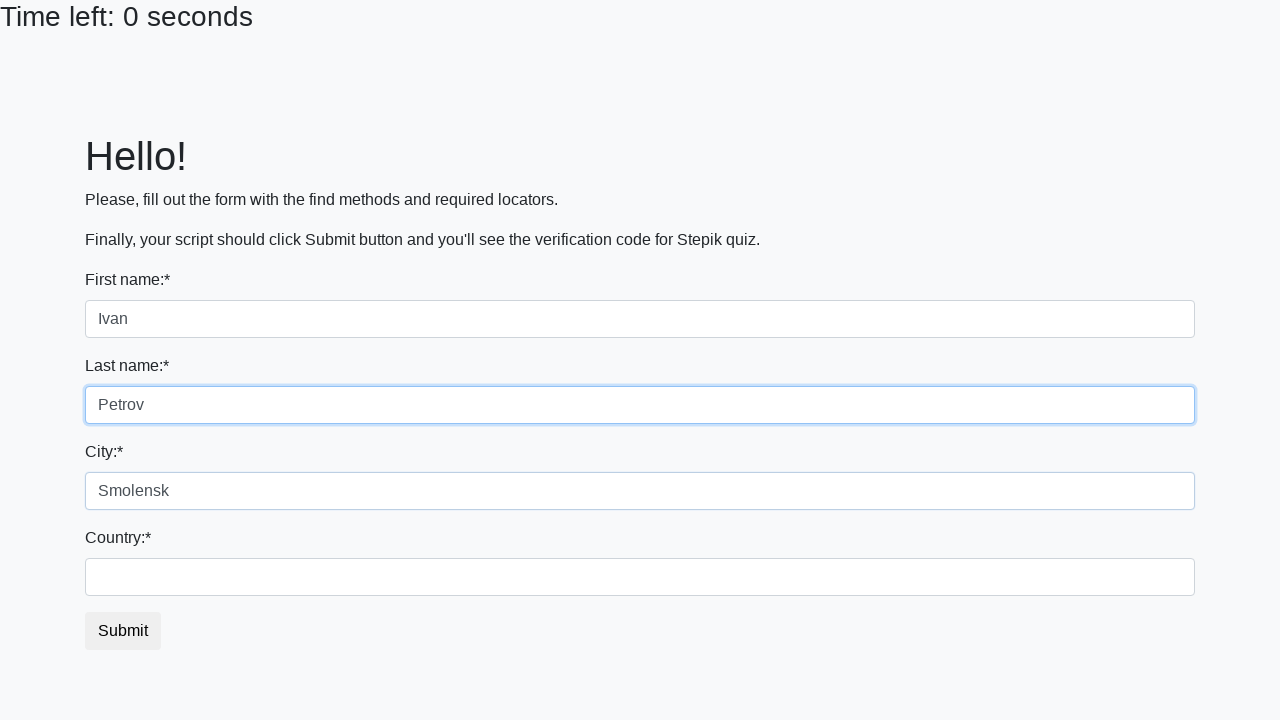

Filled country field with 'Russia' on #country
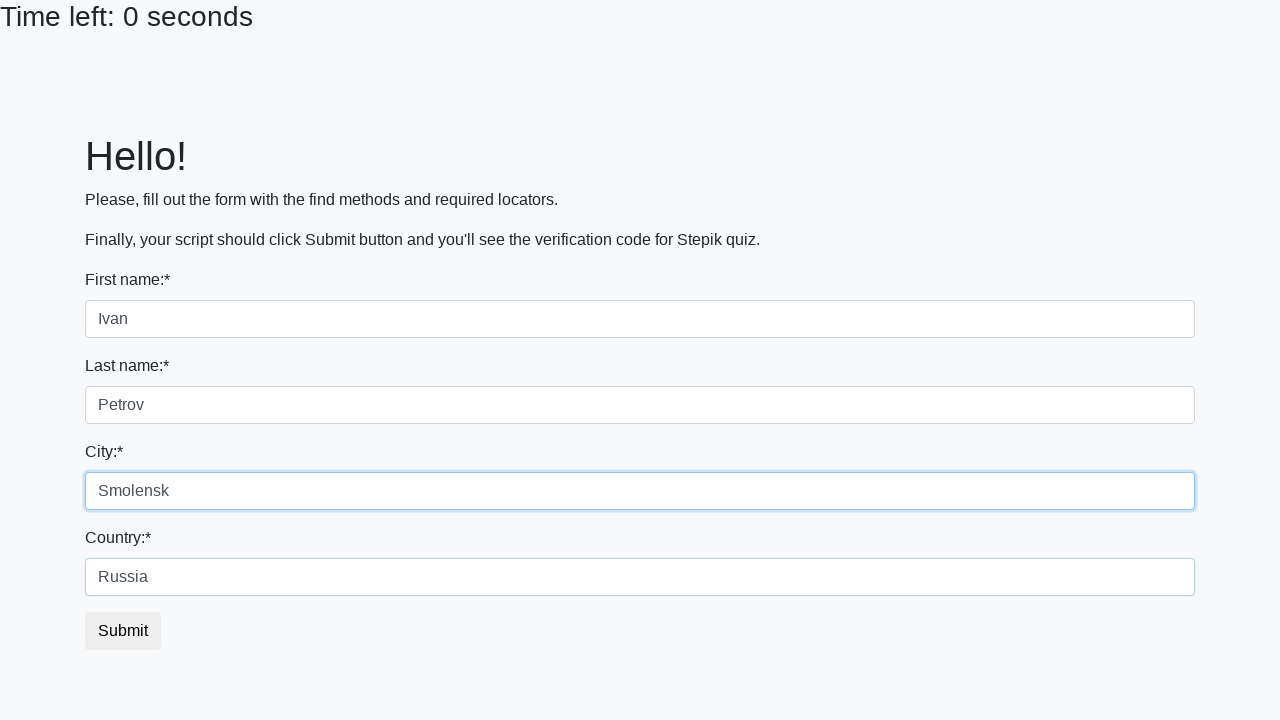

Clicked submit button to submit the form at (123, 631) on .btn
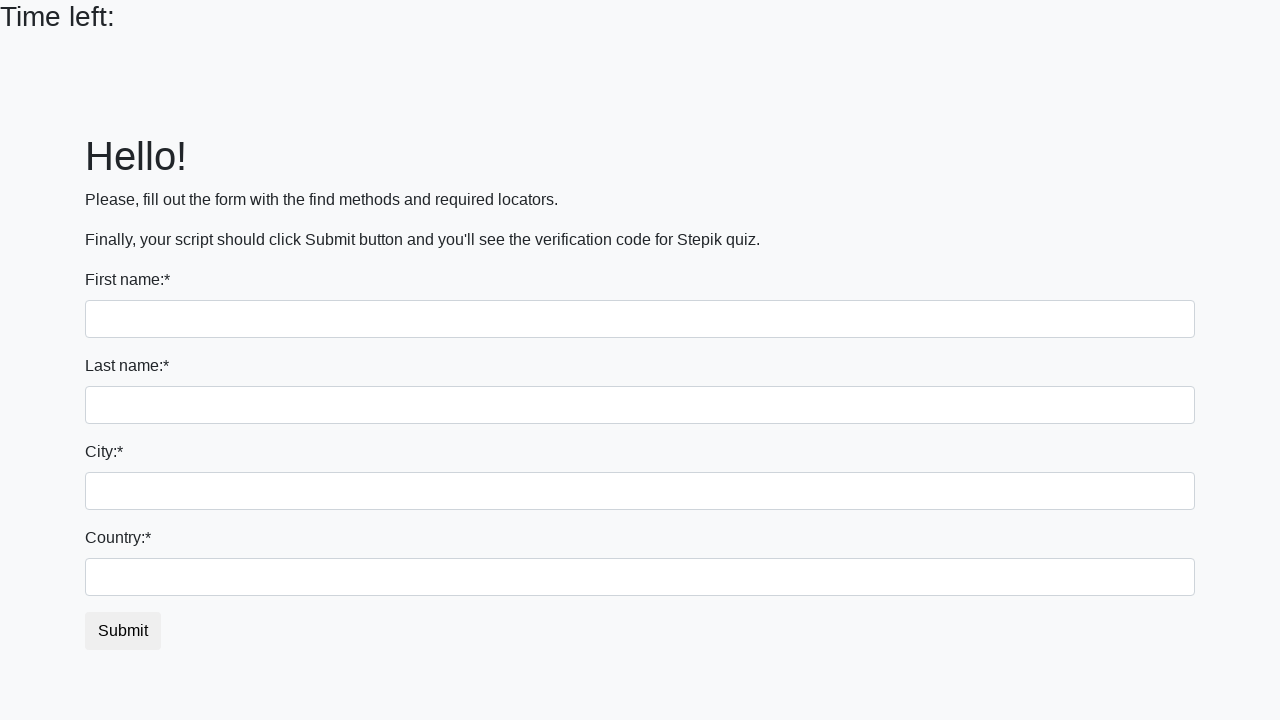

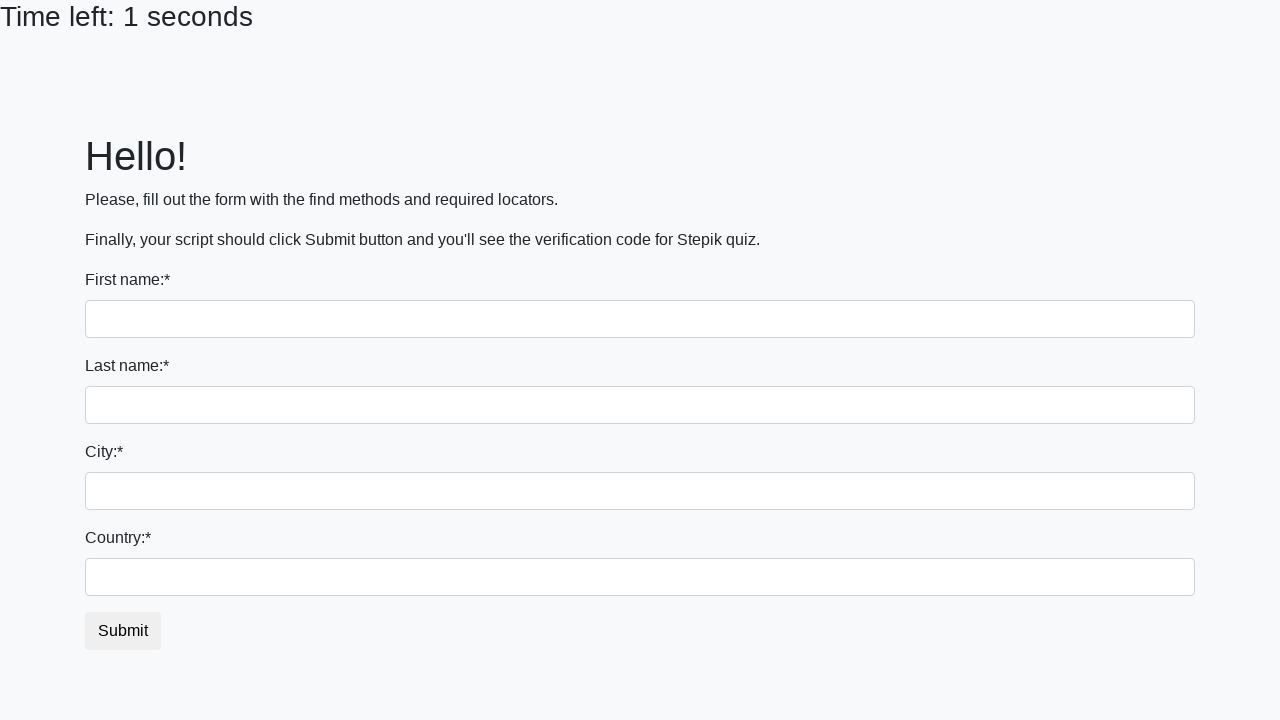